Tests dropdown selection by selecting a value from a select element

Starting URL: https://demoqa.com/select-menu

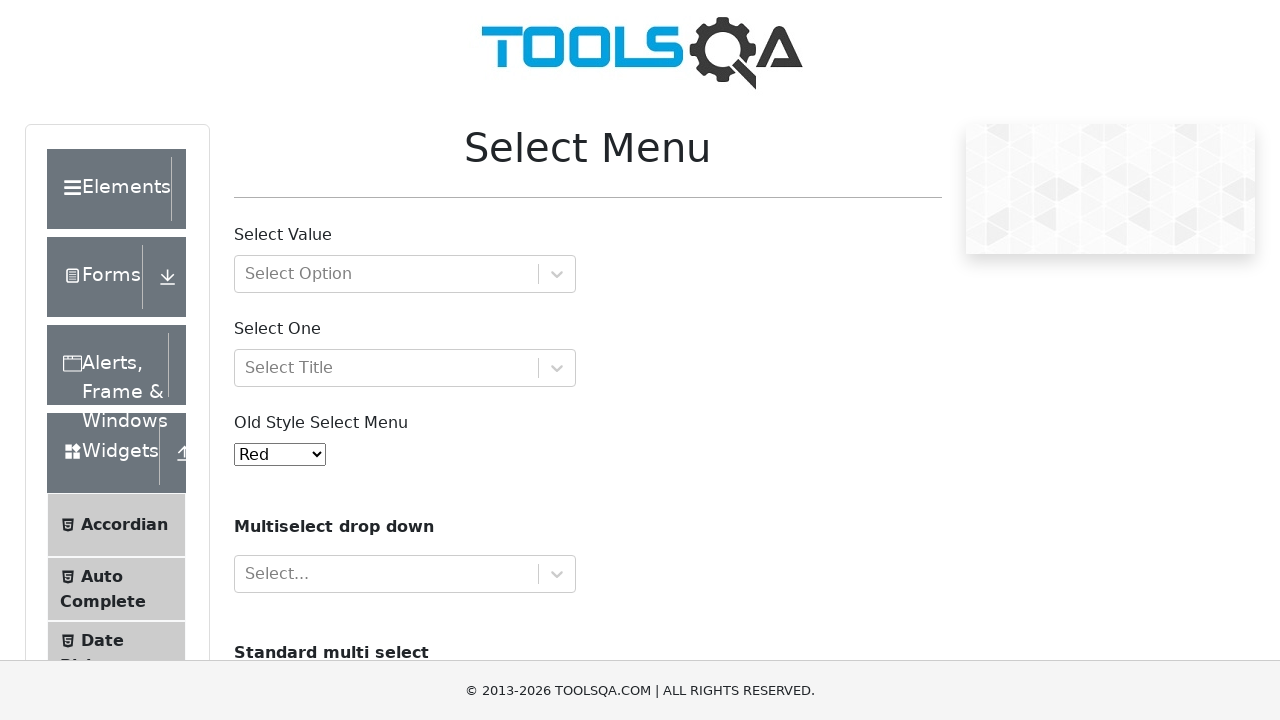

Navigated to select menu page
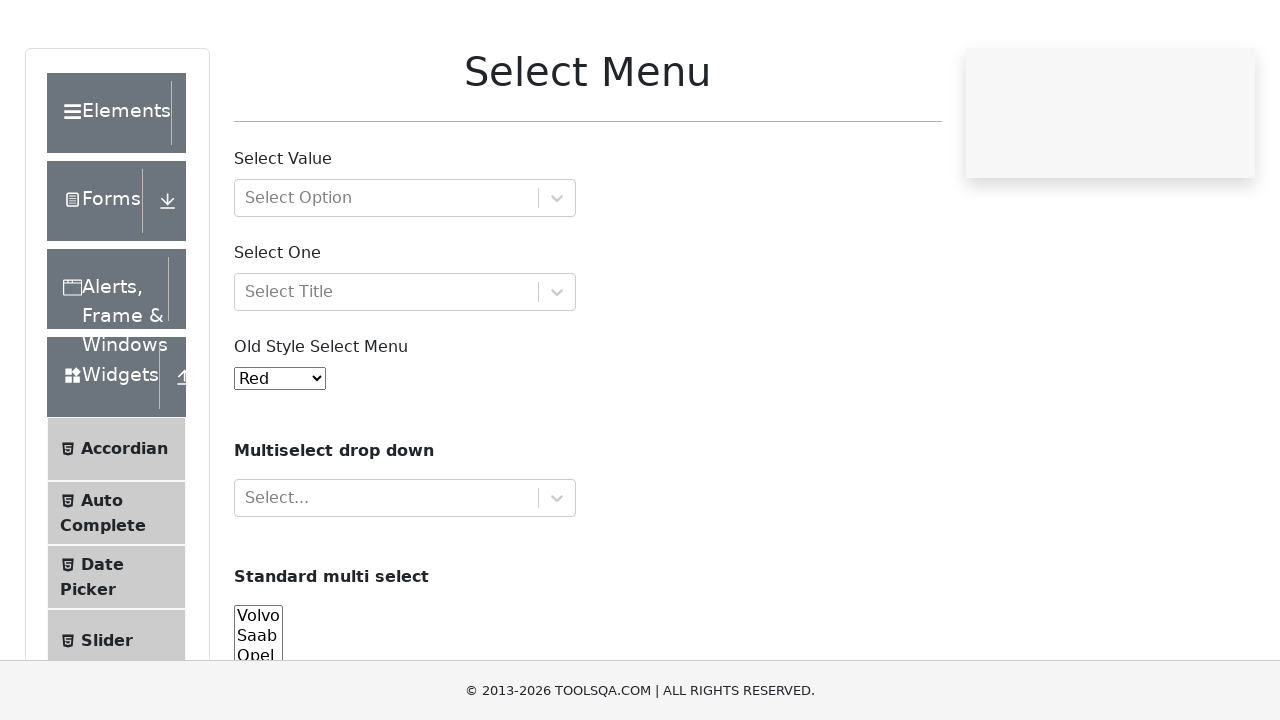

Selected value '6' from dropdown menu on #oldSelectMenu
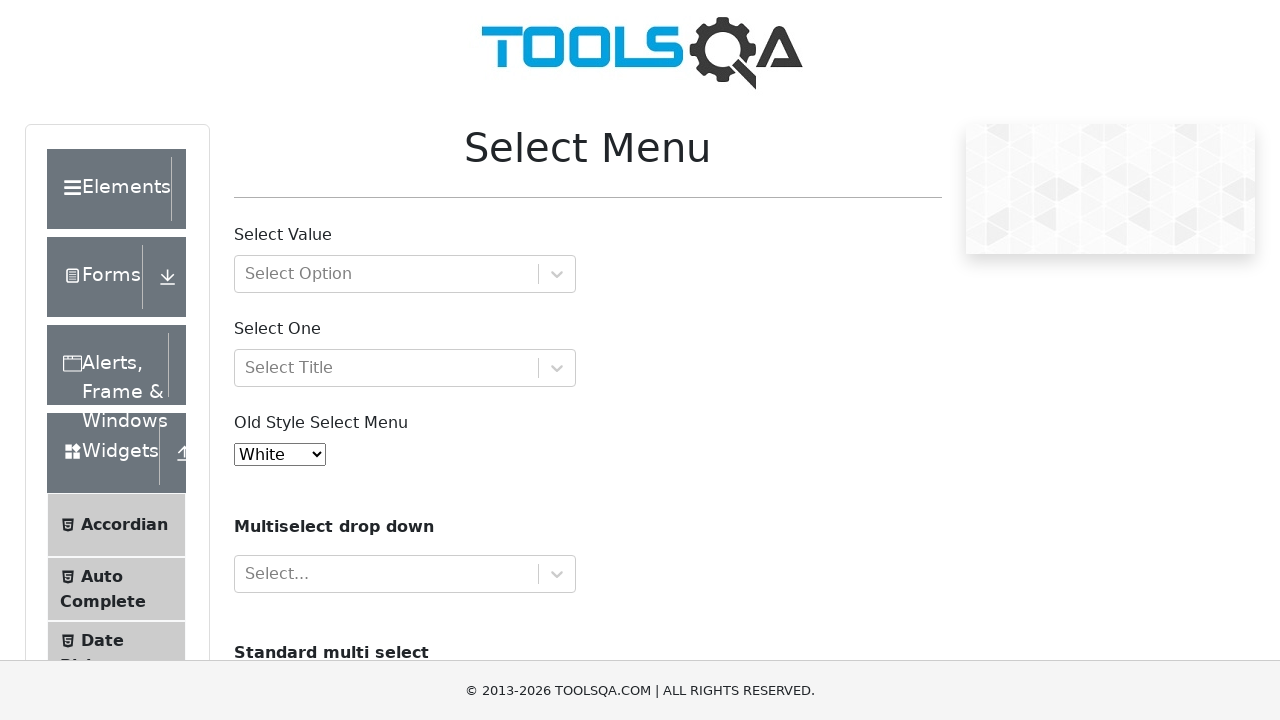

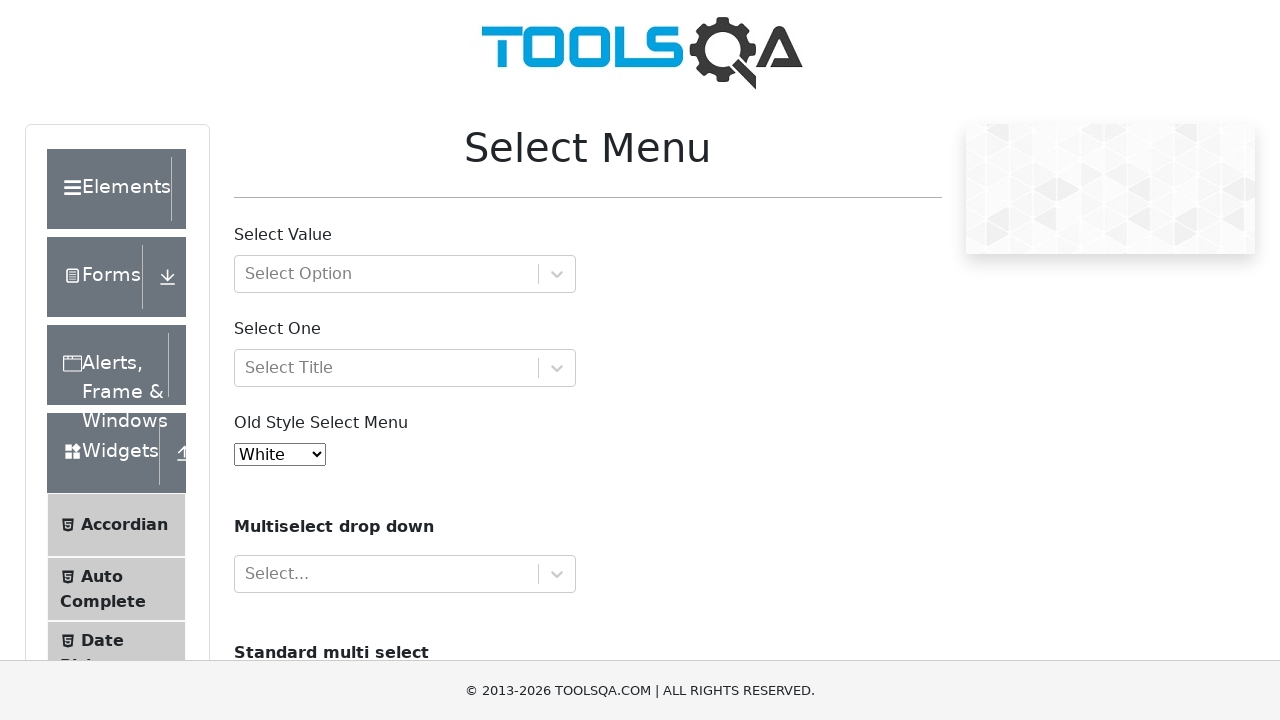